Navigates to Tide website and clicks on How to Wash Clothes section

Starting URL: https://tide.com/en-us

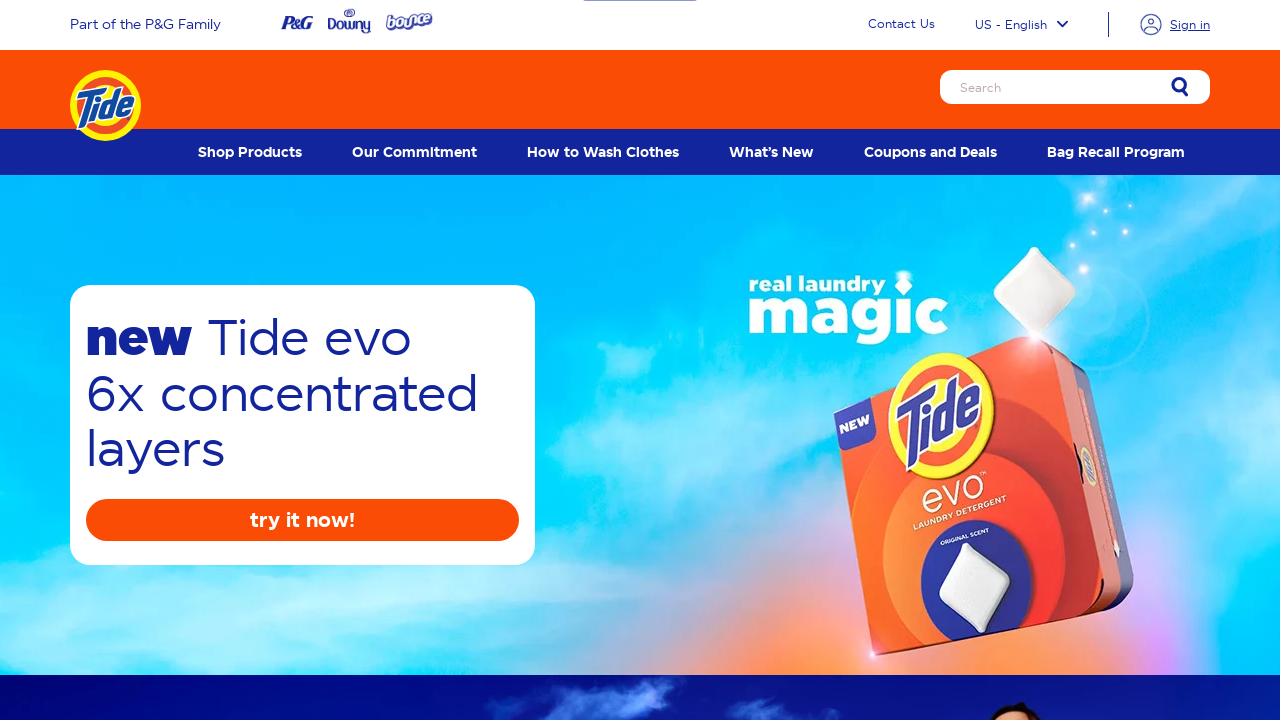

Navigated to Tide website homepage
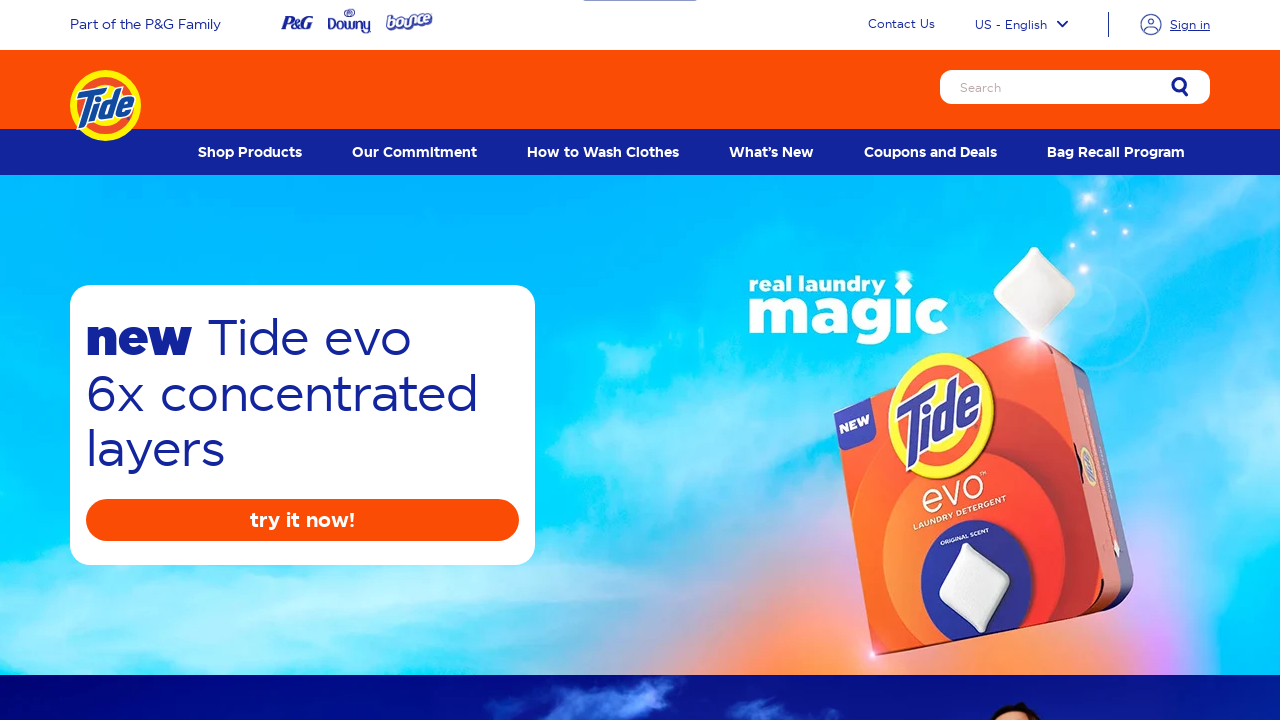

Clicked on 'How to Wash Clothes' section at (603, 152) on text=How to Wash Clothes
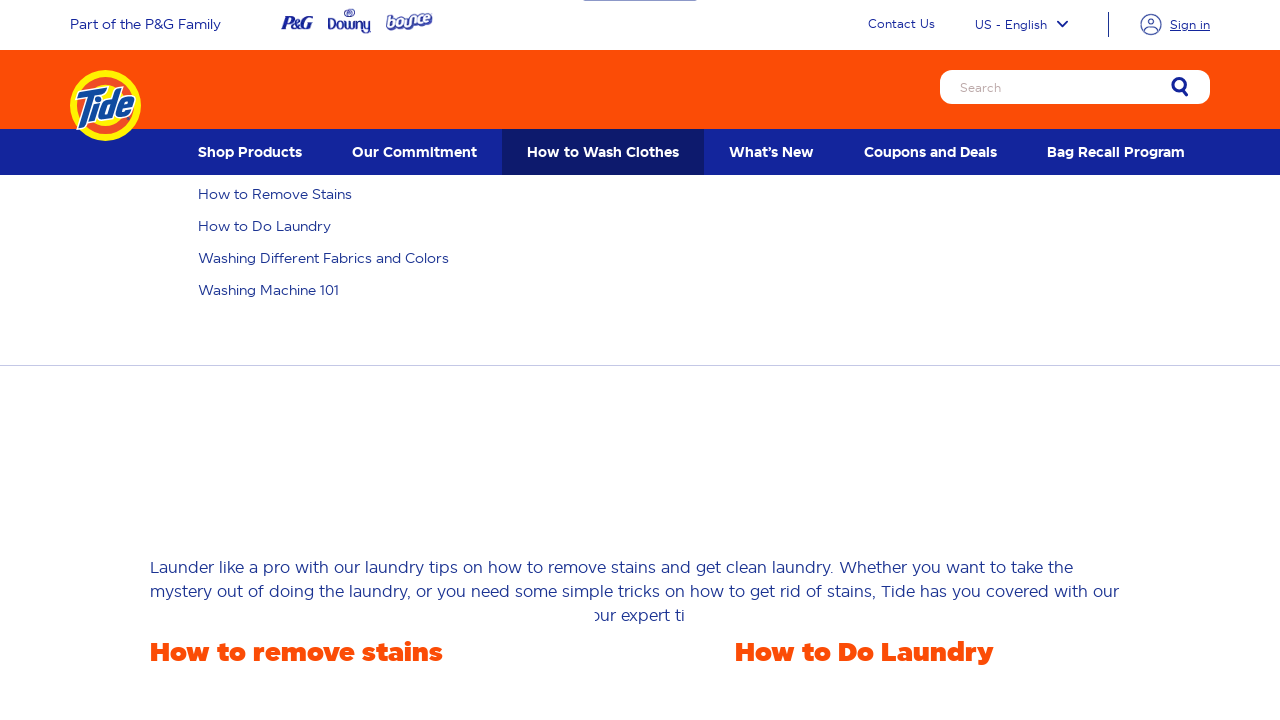

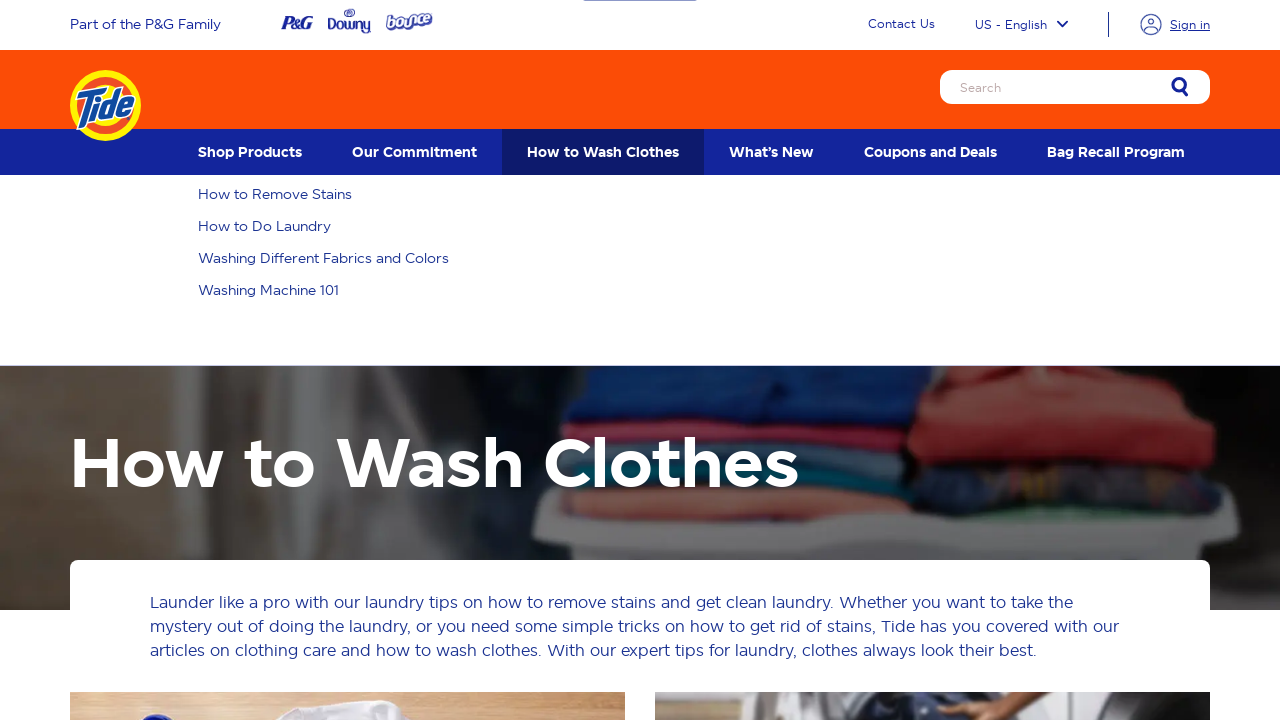